Tests drag and drop using low-level mouse operations (hover, mouse down, mouse up) instead of the built-in dragTo method

Starting URL: https://letcode.in/droppable

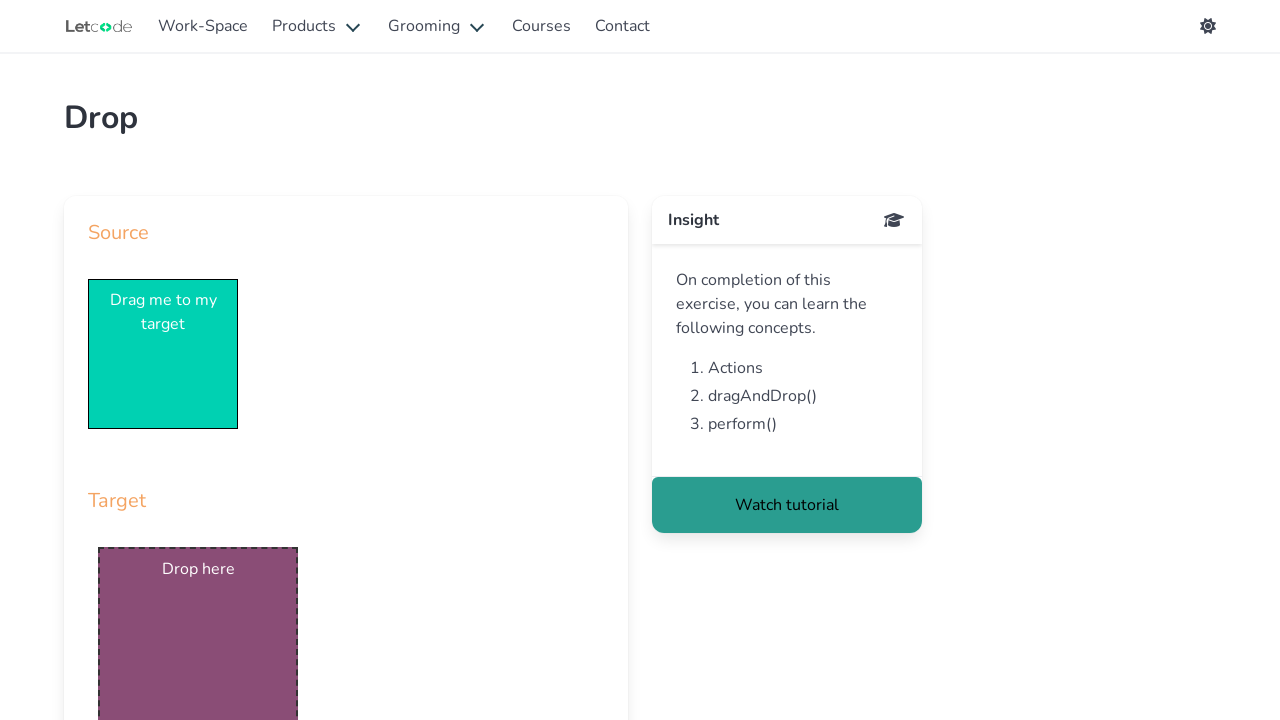

Located draggable element with ID 'draggable'
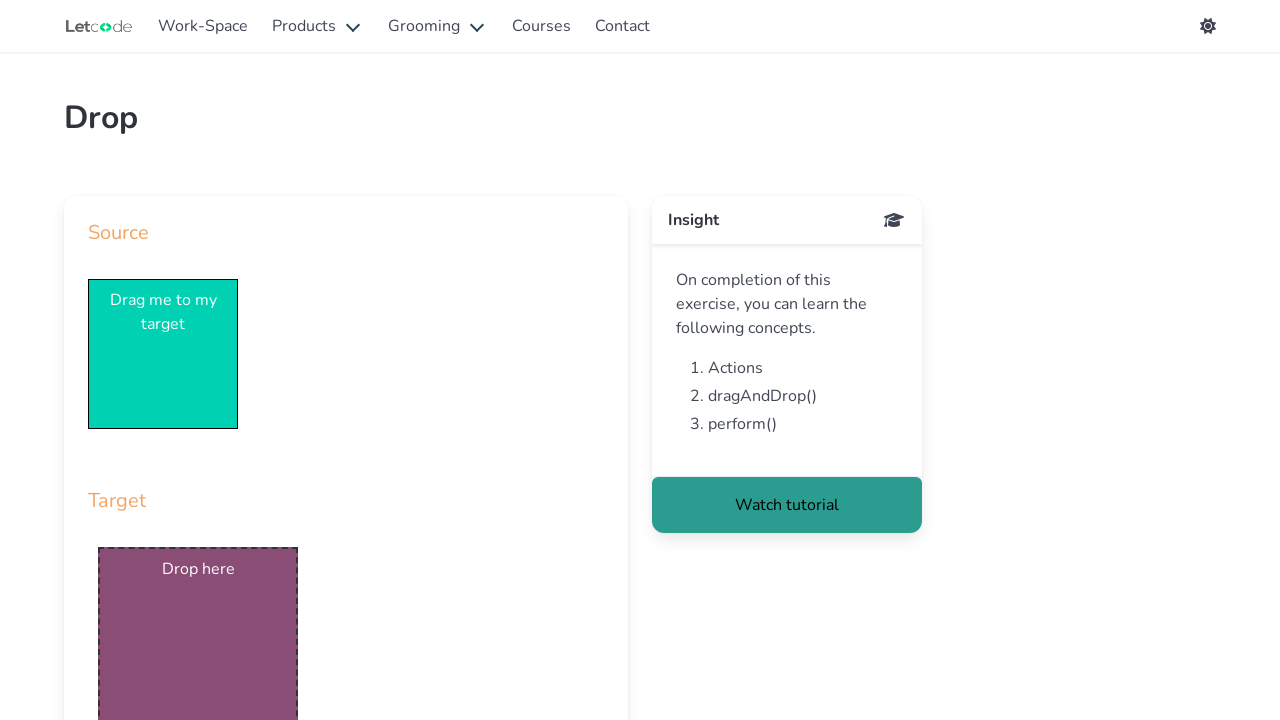

Located droppable element with ID 'droppable'
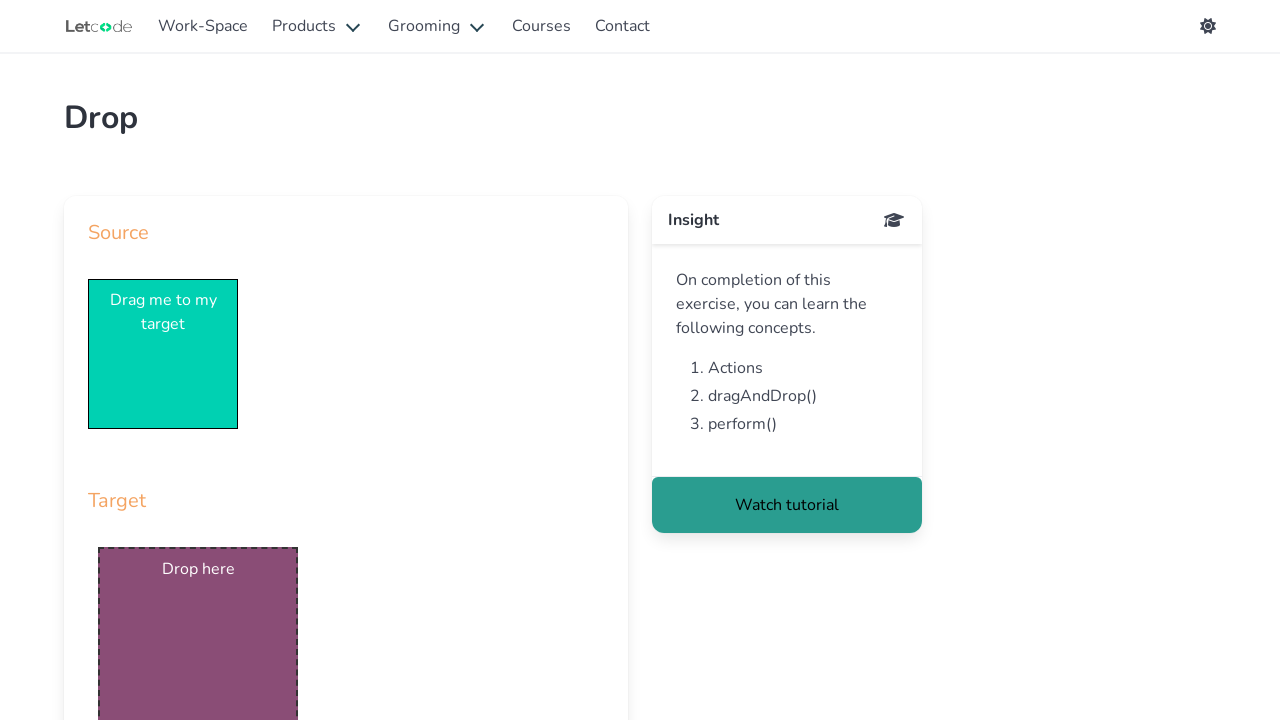

Hovered over draggable element at (163, 354) on #draggable
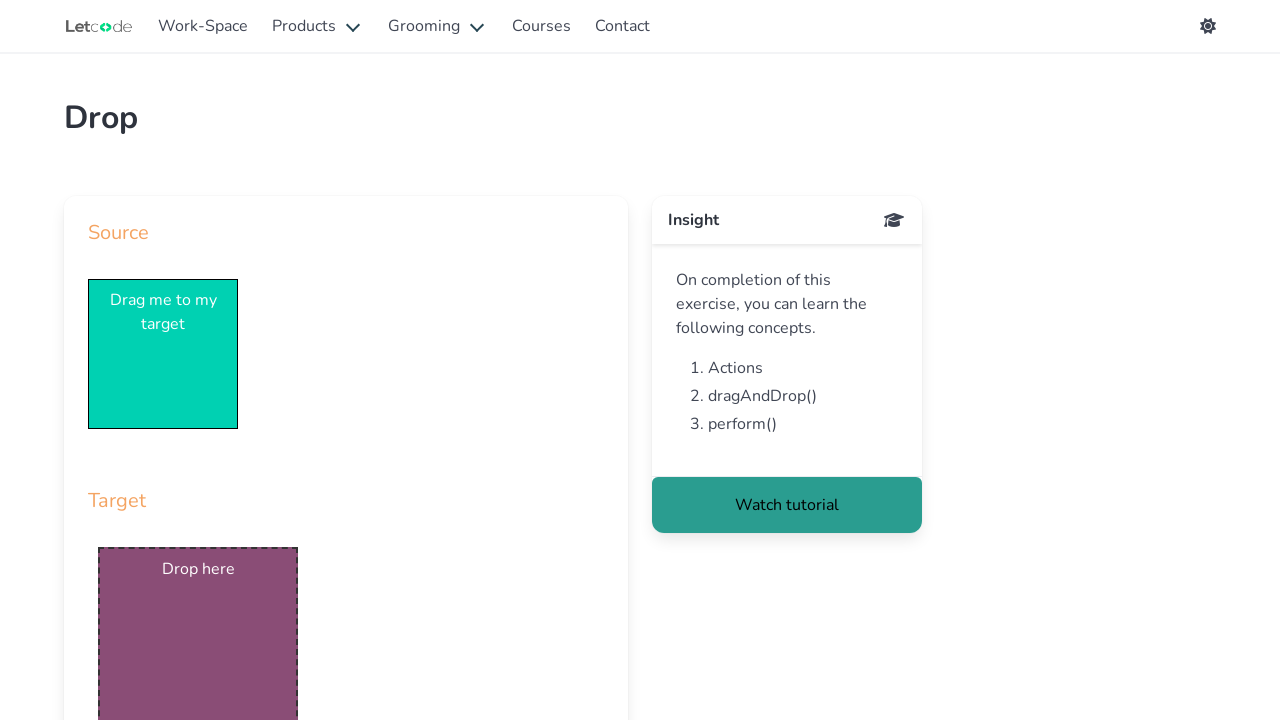

Pressed mouse button down on draggable element at (163, 354)
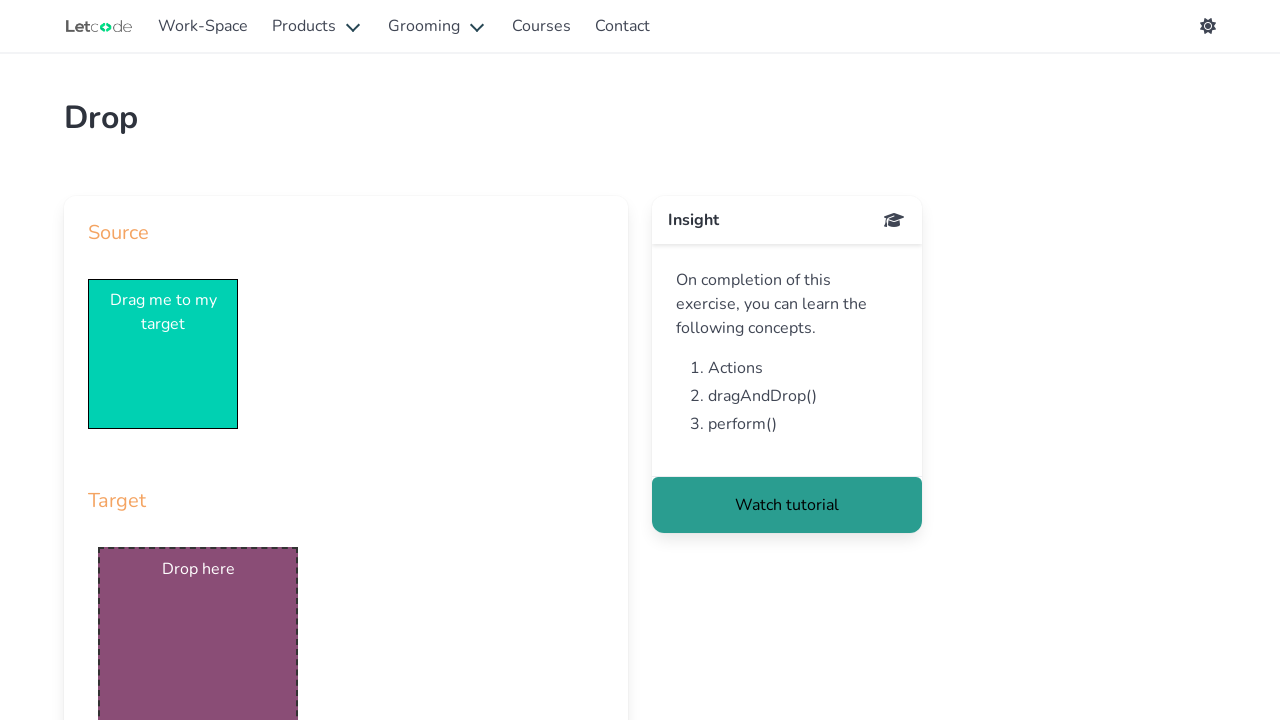

Moved mouse to droppable element while button held down at (198, 620) on #droppable
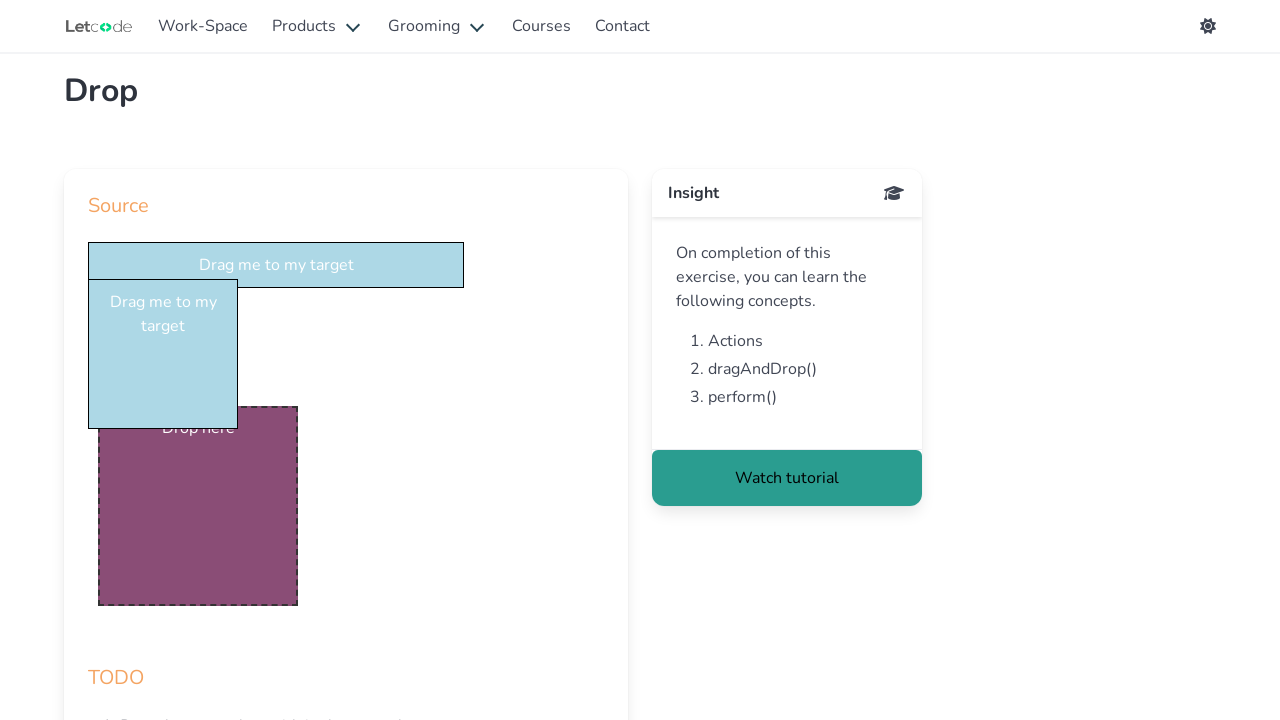

Released mouse button to complete drag and drop operation at (198, 620)
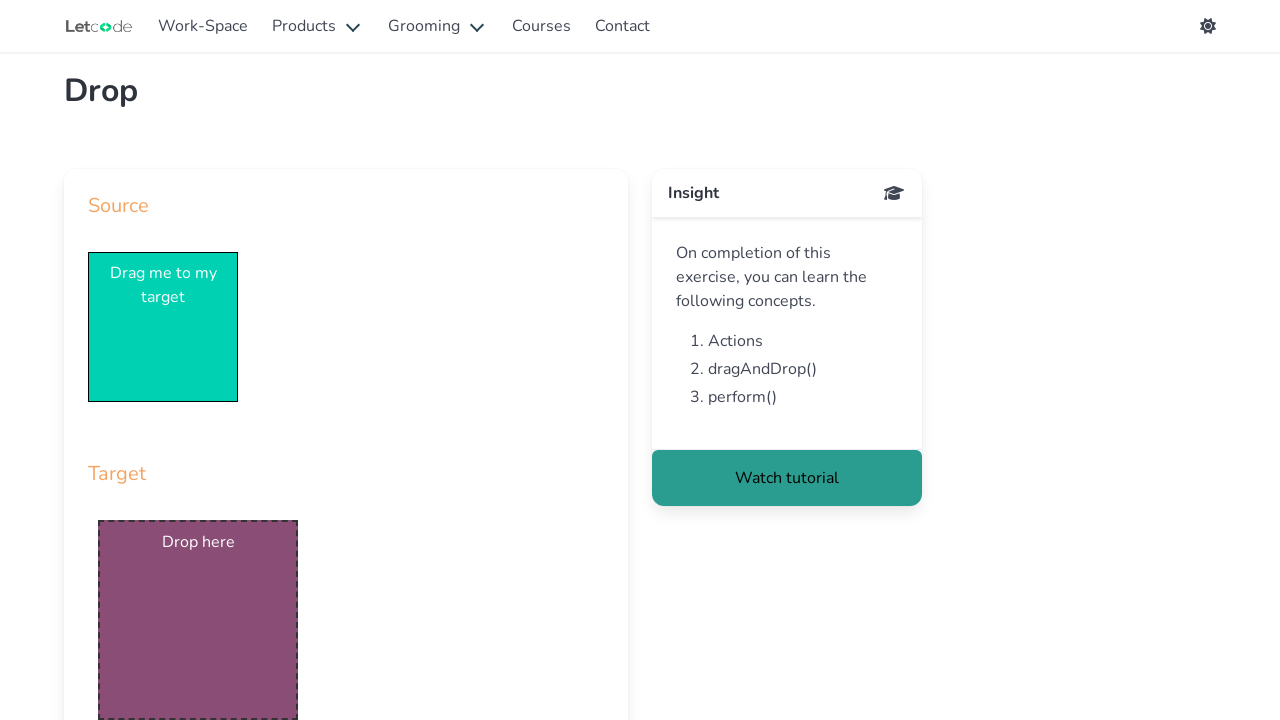

Waited 2 seconds to observe drag and drop result
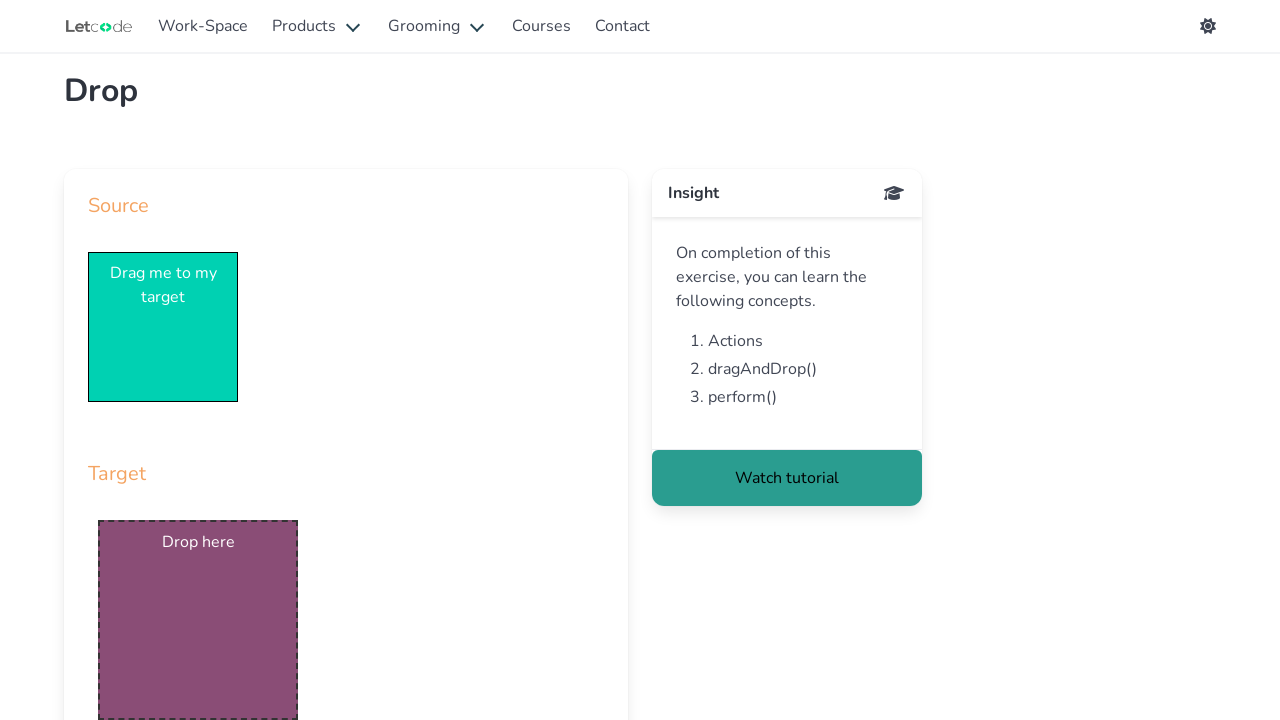

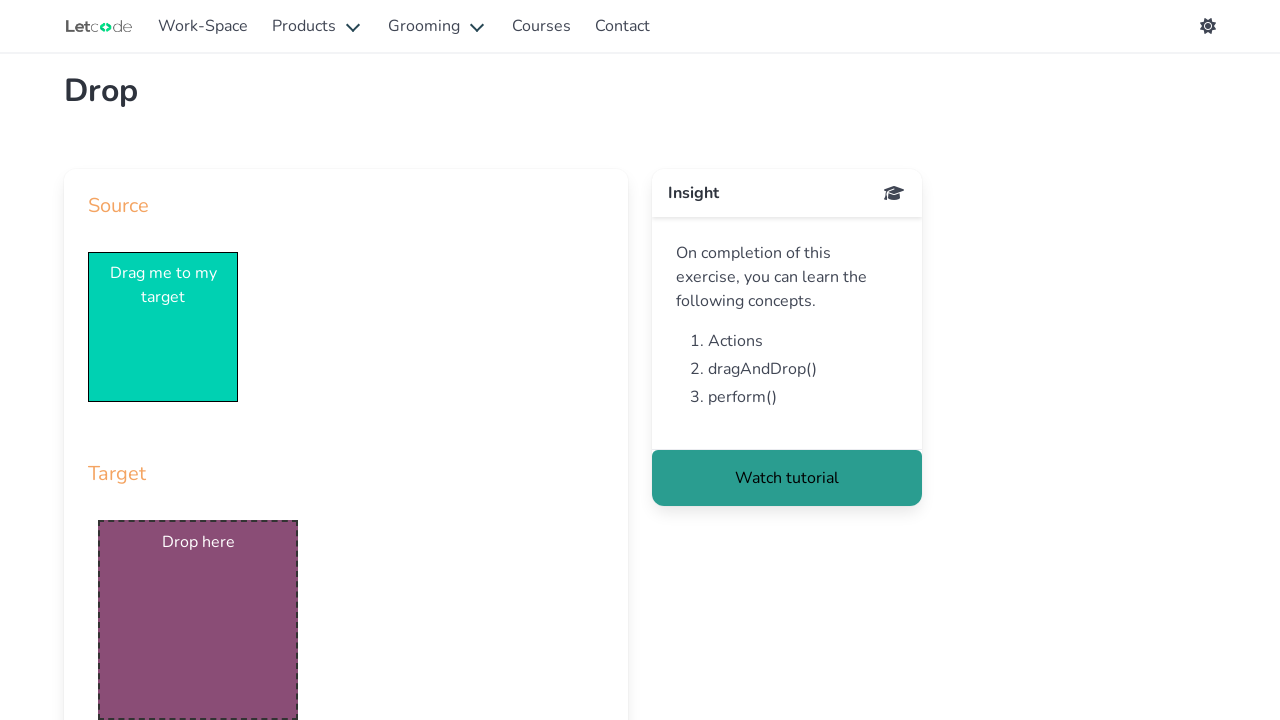